Tests clicking a sequence of dynamically appearing buttons

Starting URL: https://testpages.eviltester.com/styled/dynamic-buttons-simple.html

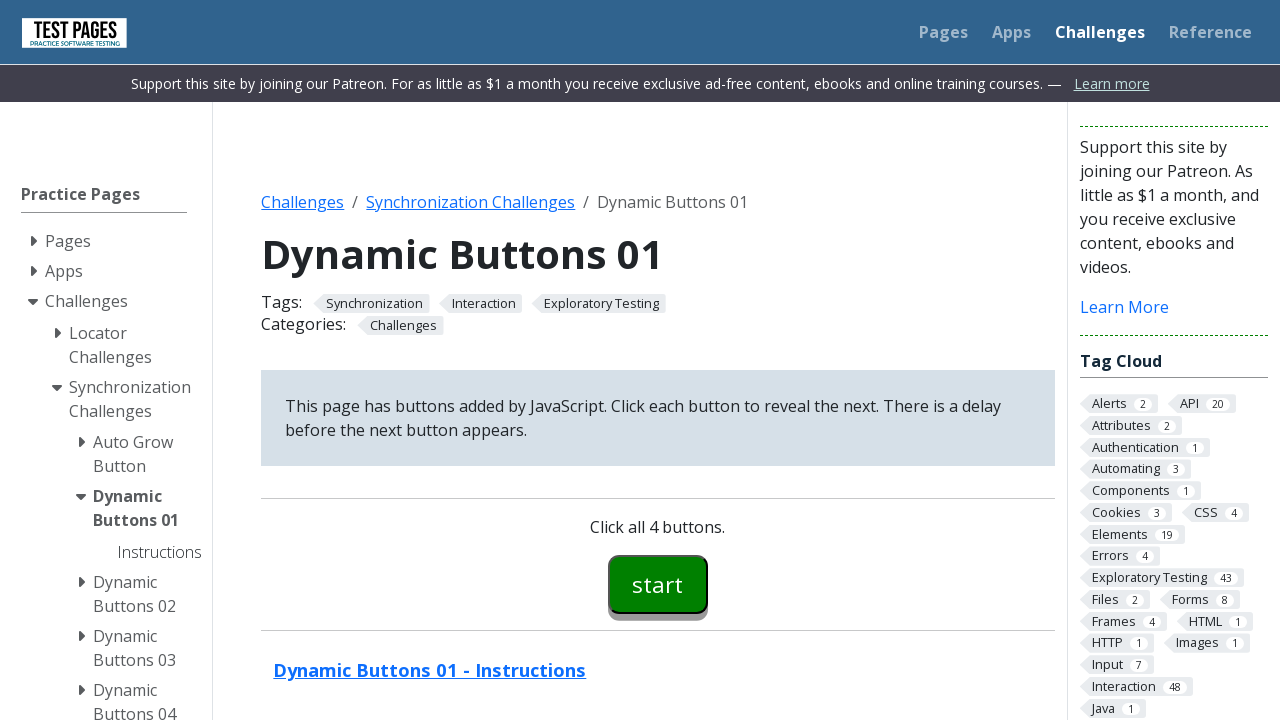

Clicked button 00 at (658, 584) on #button00
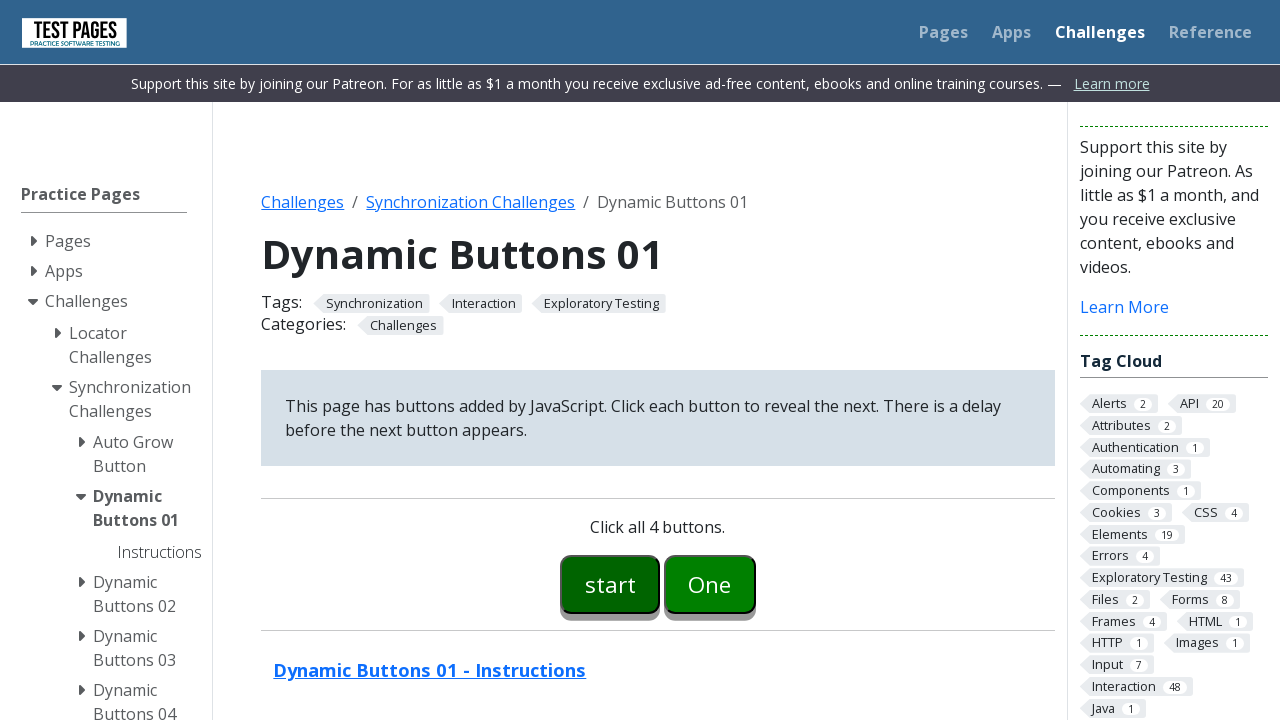

Clicked button 01 at (710, 584) on #button01
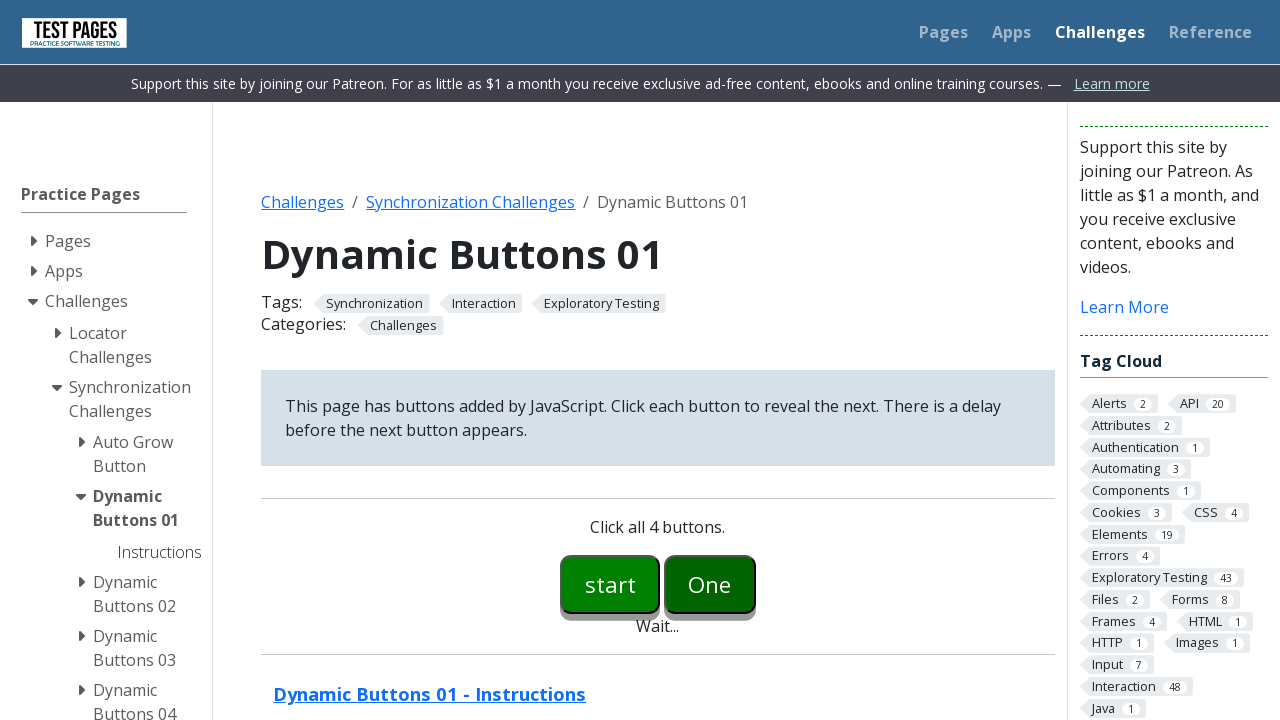

Button 02 appeared
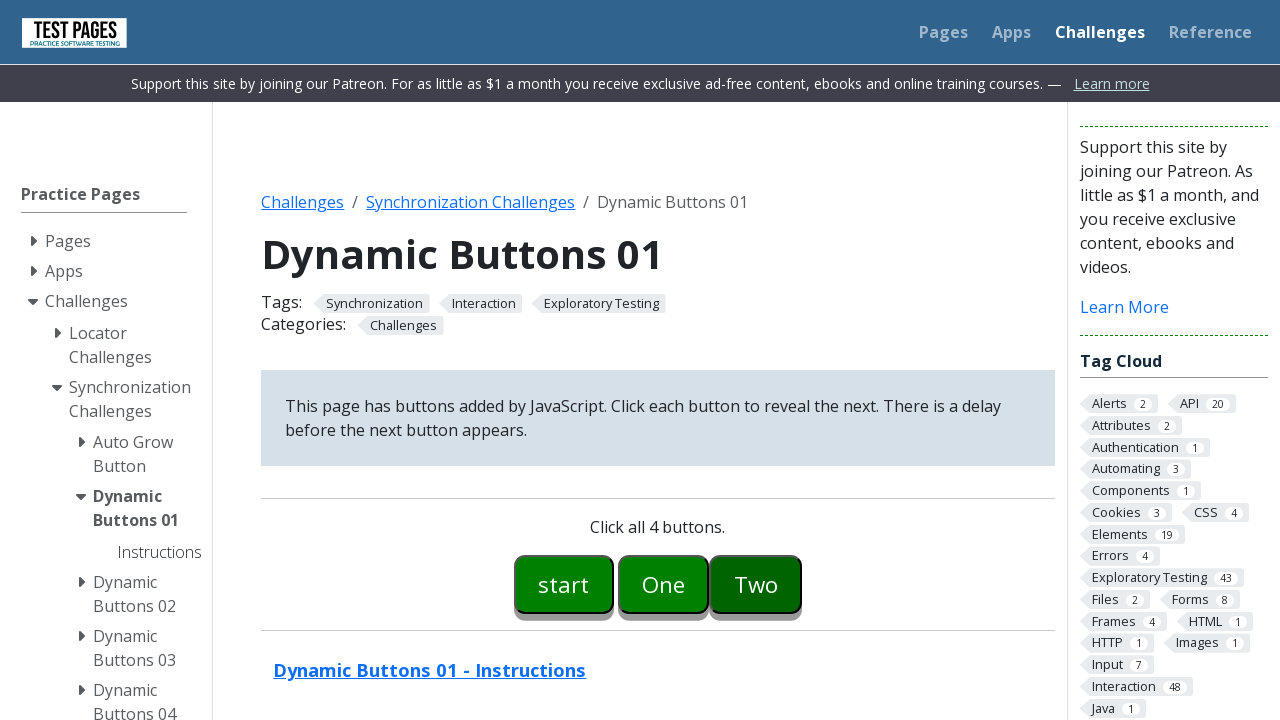

Clicked button 02 at (756, 584) on #button02
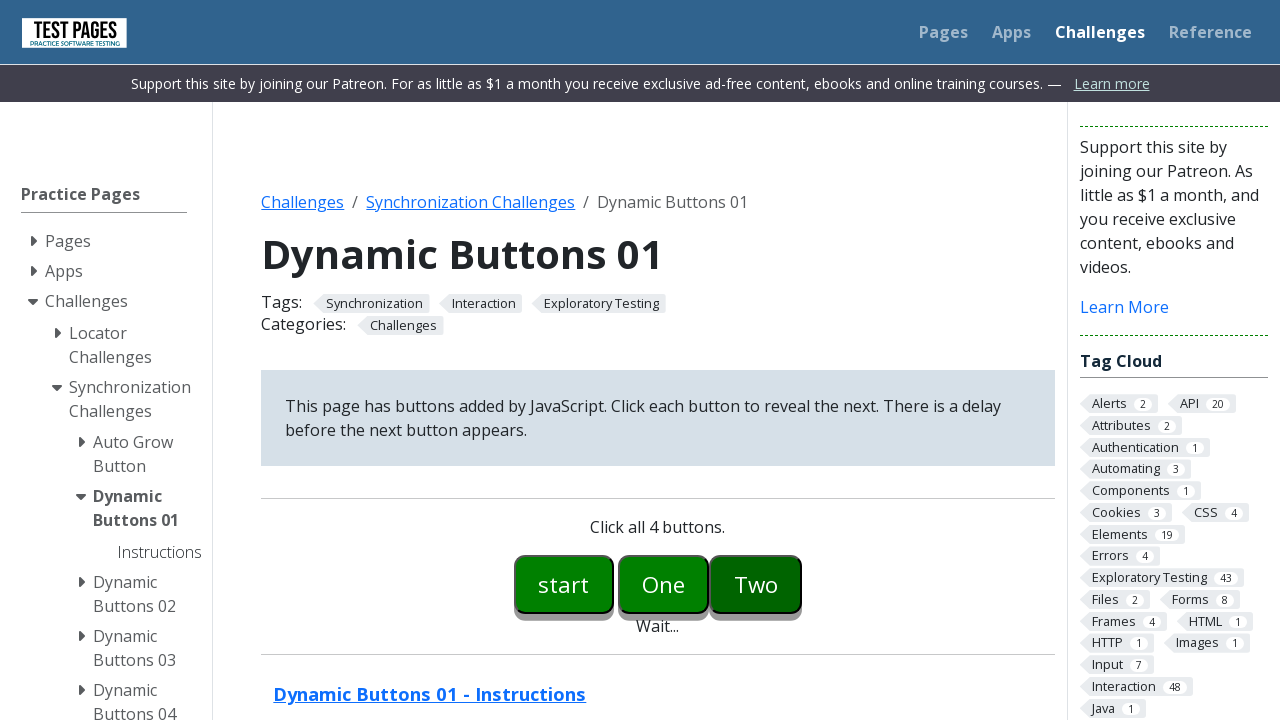

Button 03 appeared
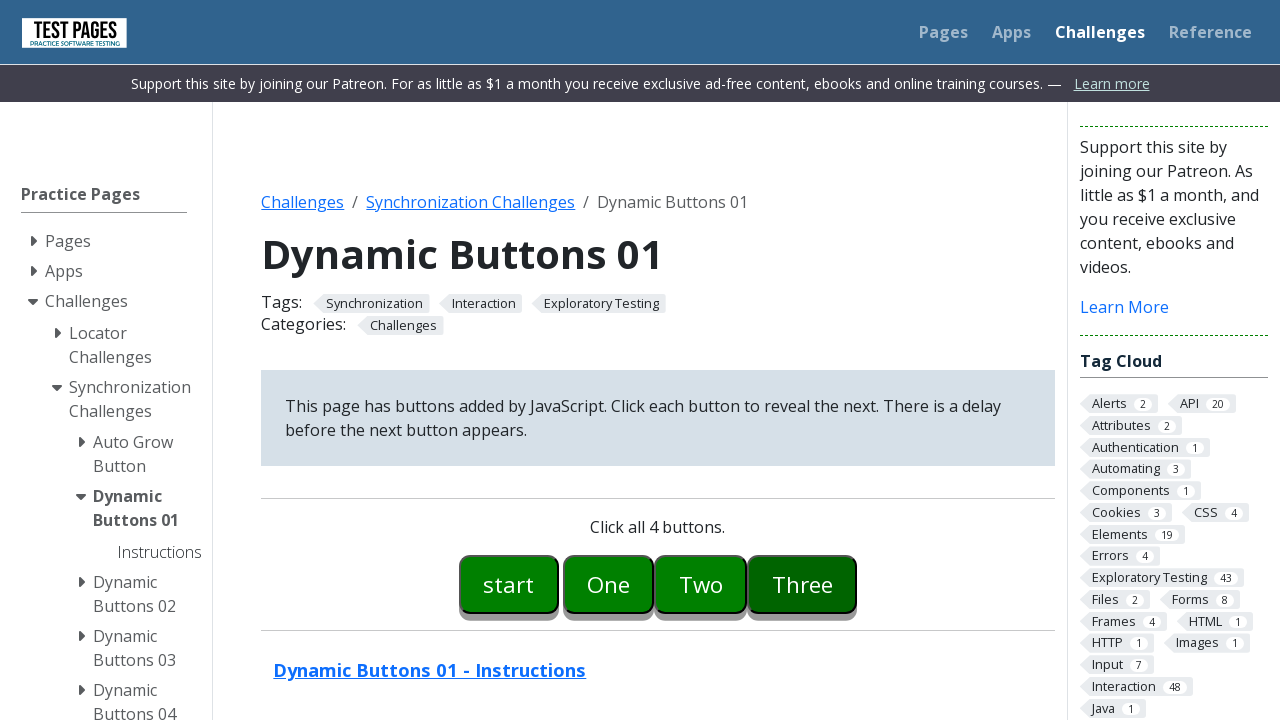

Clicked button 03 at (802, 584) on #button03
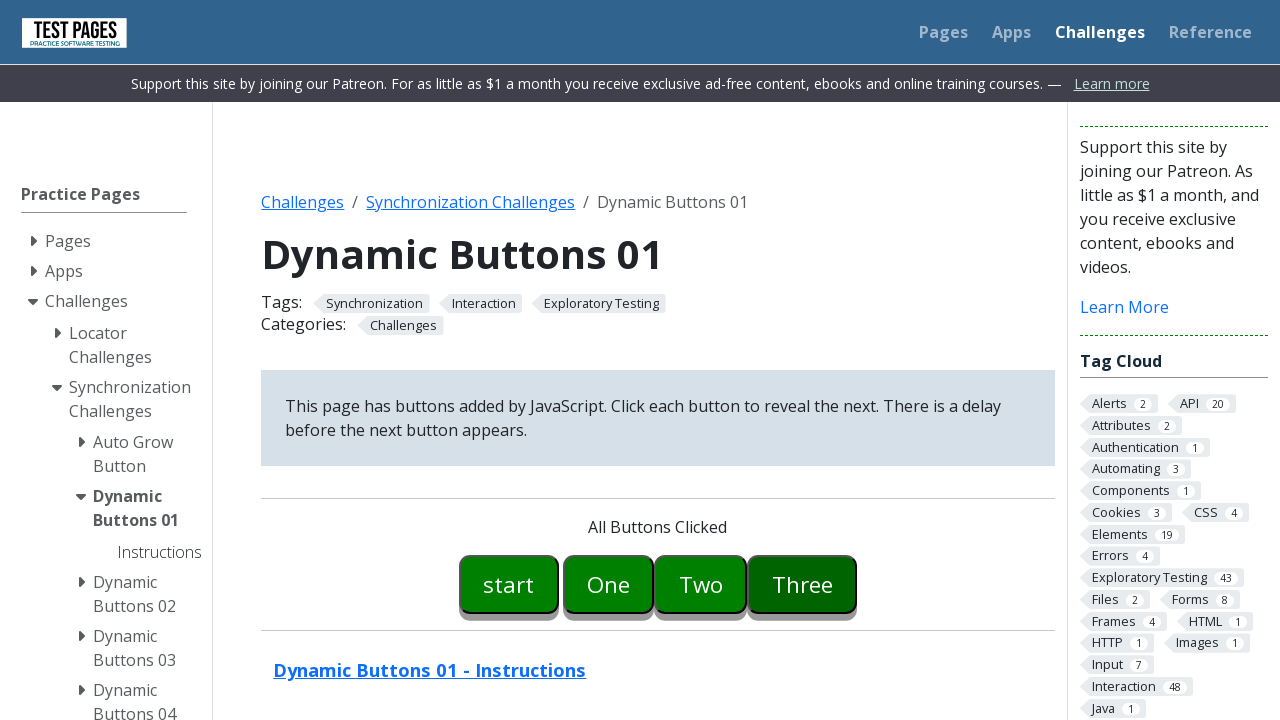

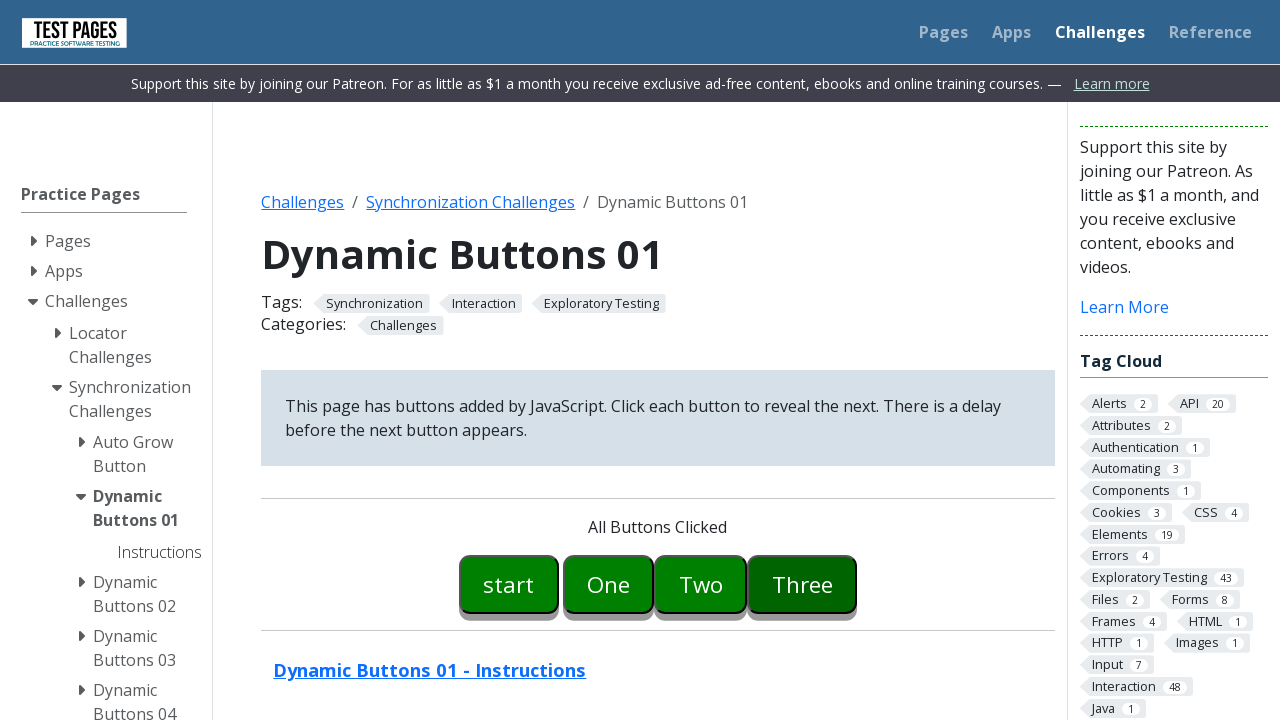